Navigates to the Selenium downloads page and resizes the browser window to 700x500 pixels

Starting URL: https://www.selenium.dev/downloads/

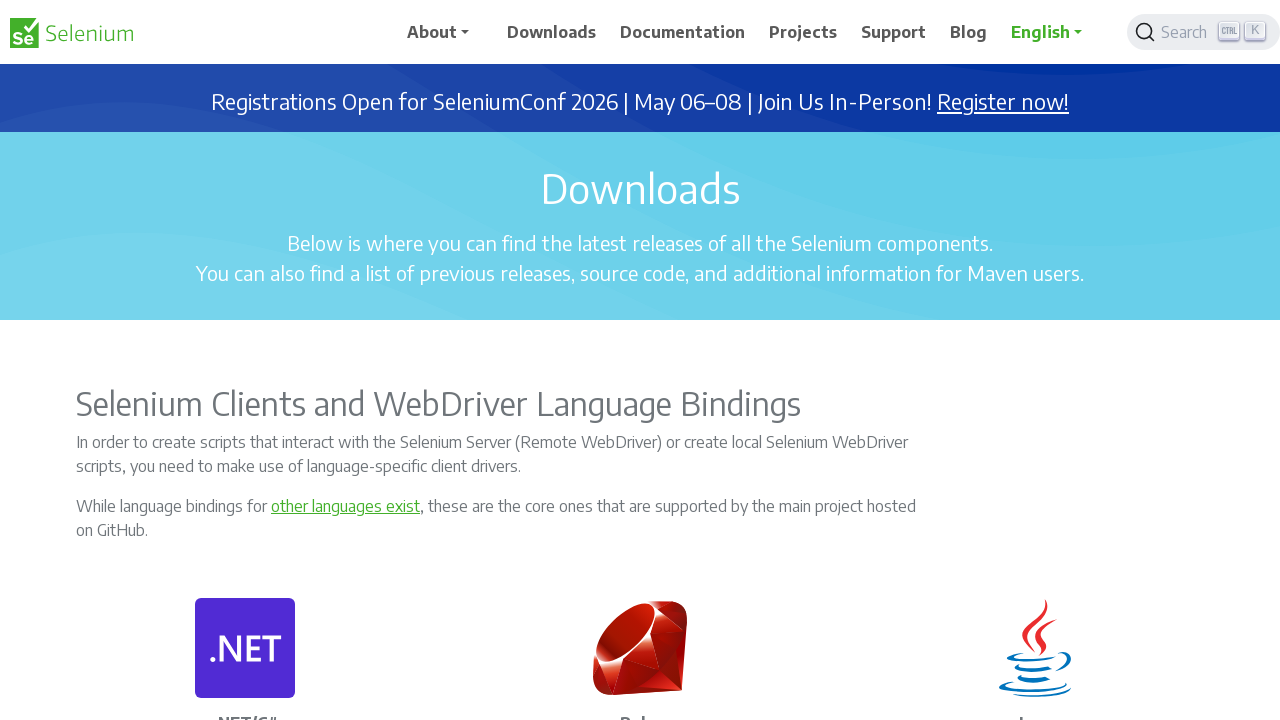

Navigated to Selenium downloads page
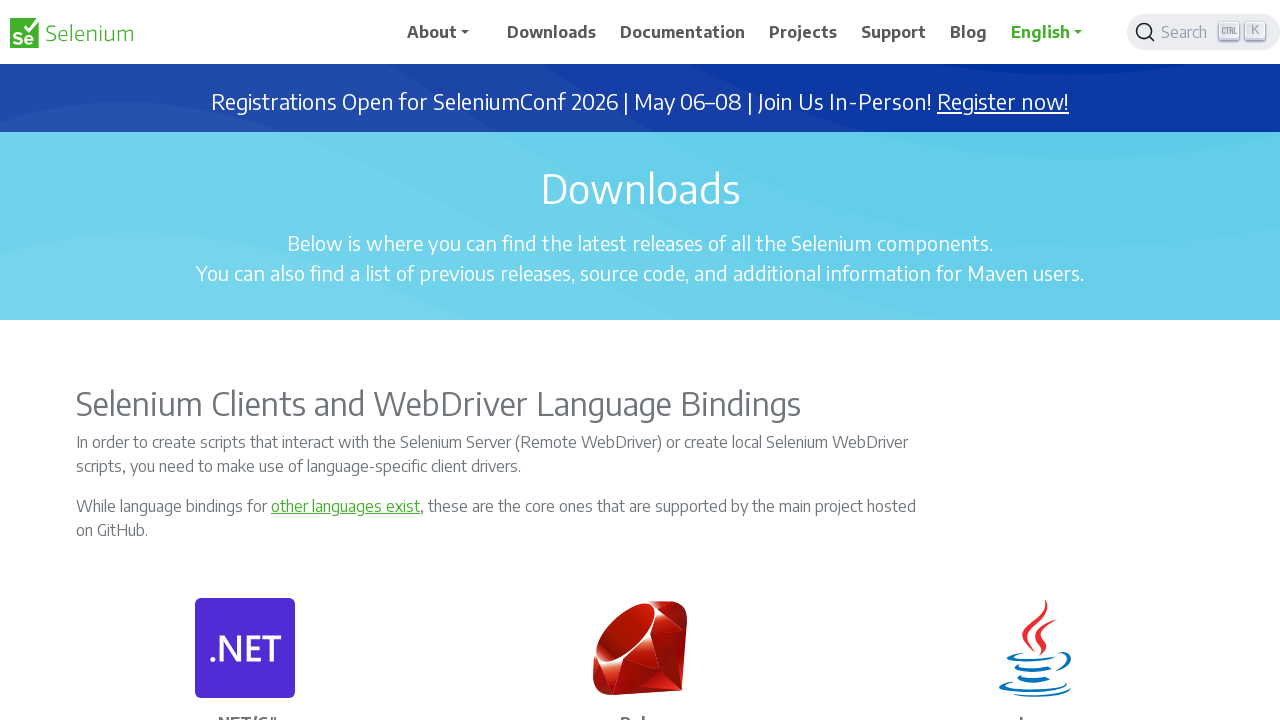

Resized browser window to 700x500 pixels
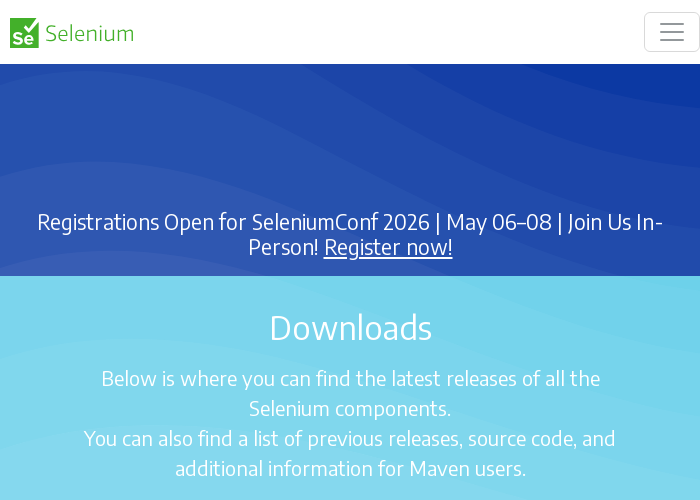

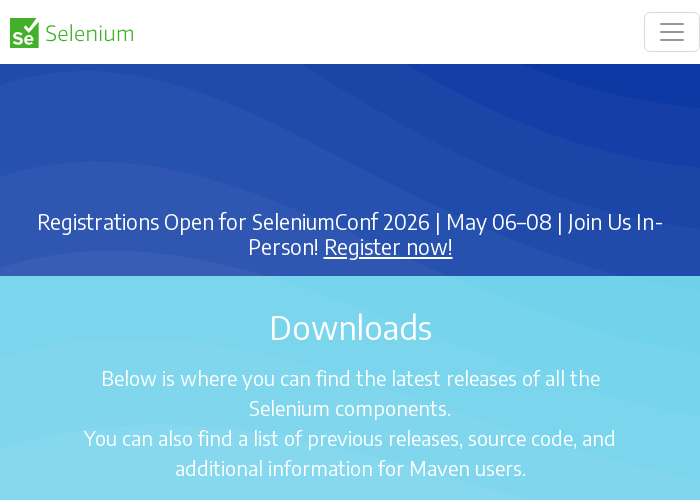